Tests JavaScript alert functionality by clicking the first button, accepting the alert, and verifying the success message

Starting URL: https://the-internet.herokuapp.com/javascript_alerts

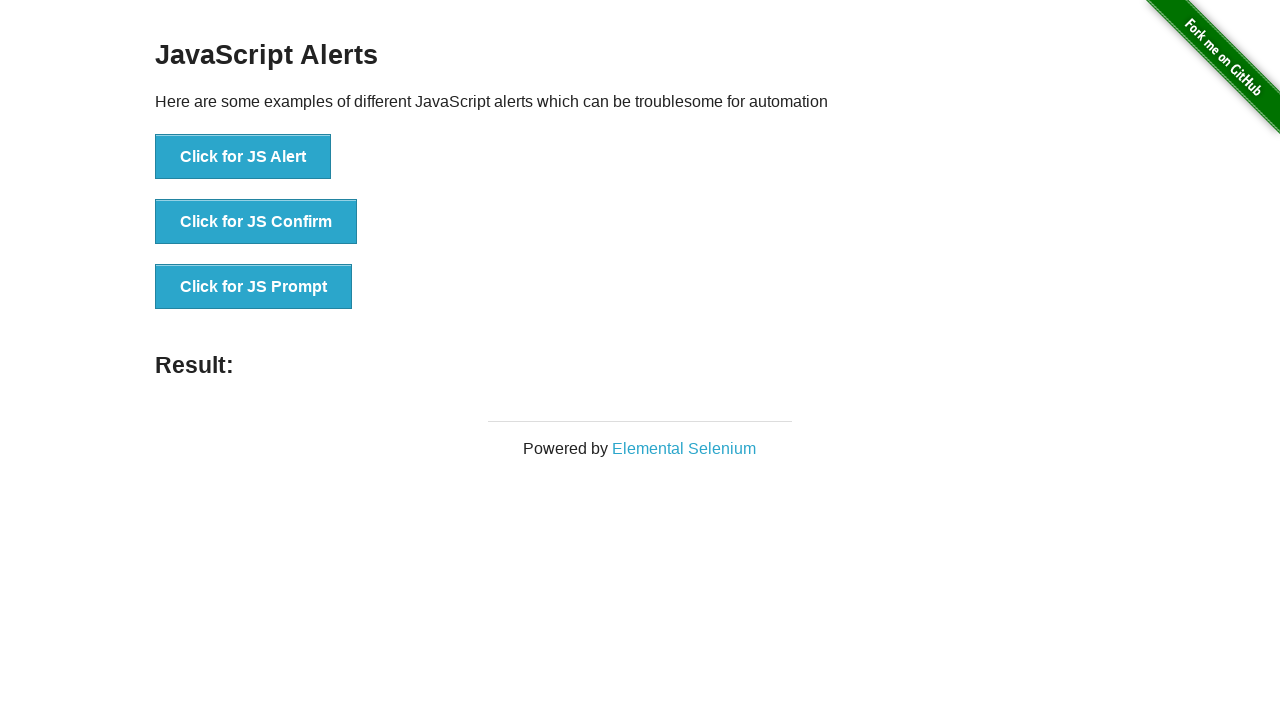

Clicked the button to trigger JavaScript alert at (243, 157) on text='Click for JS Alert'
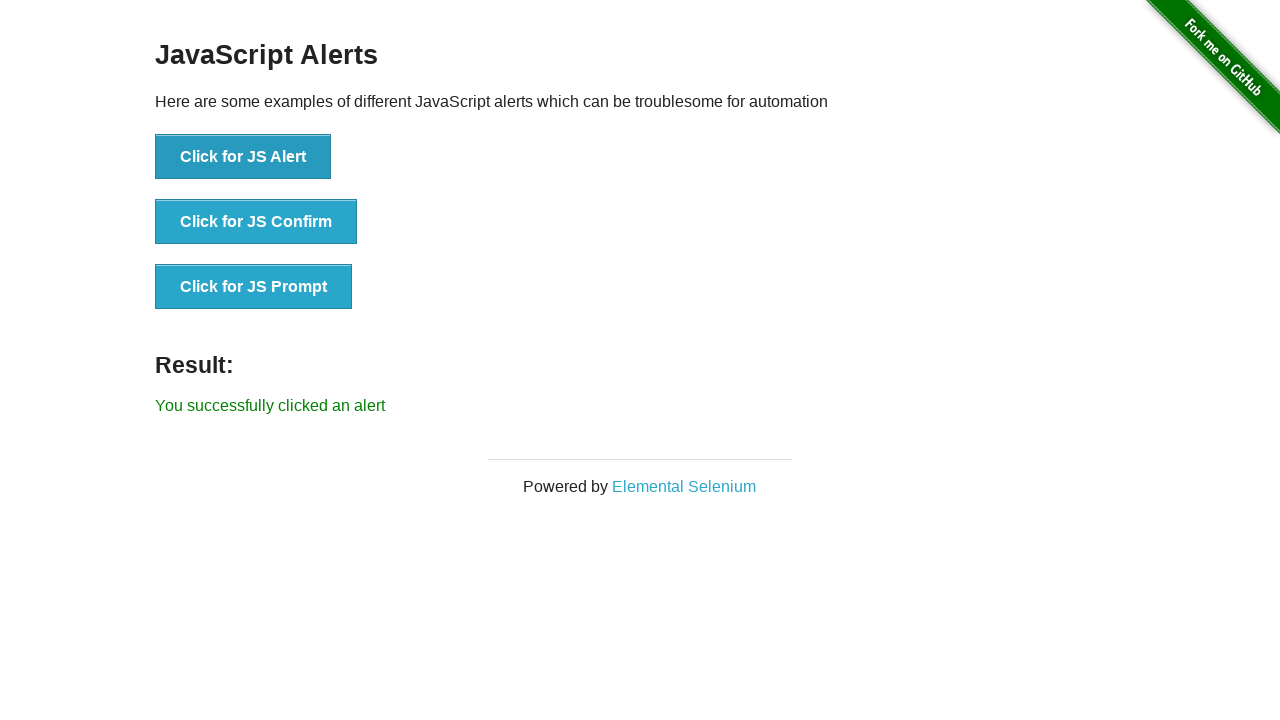

Set up dialog handler to accept alert
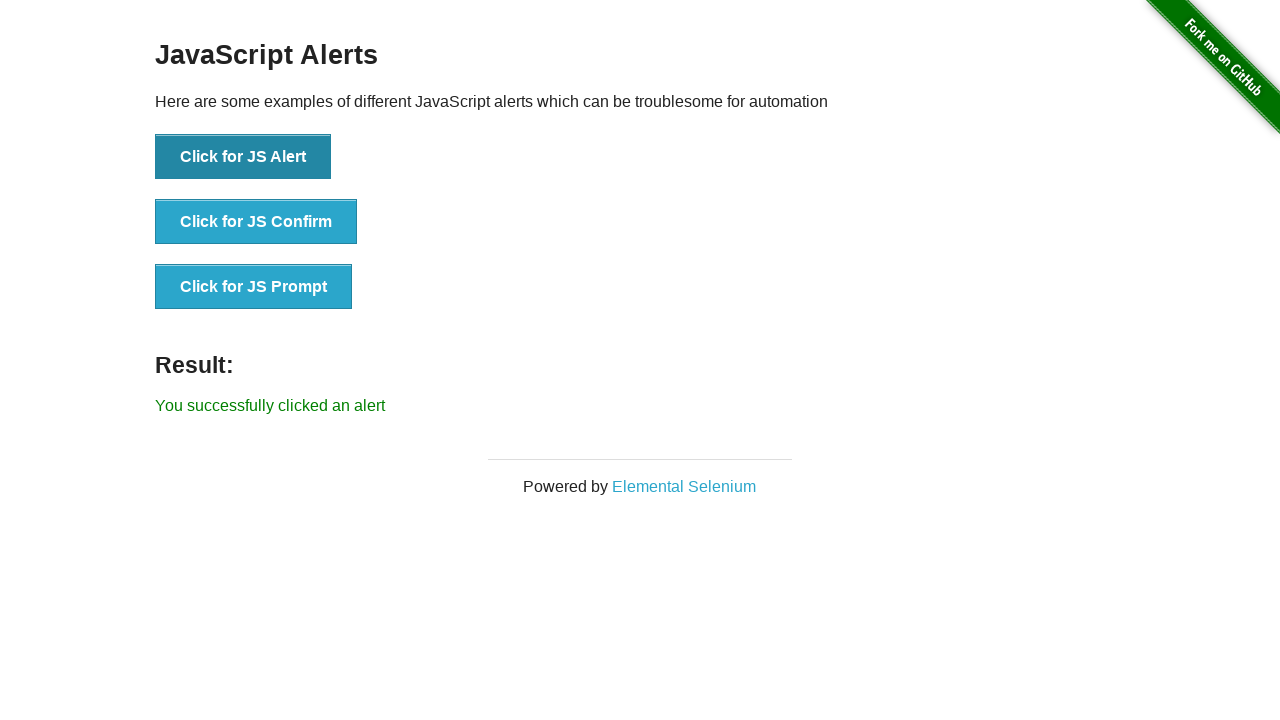

Waited for success message to appear
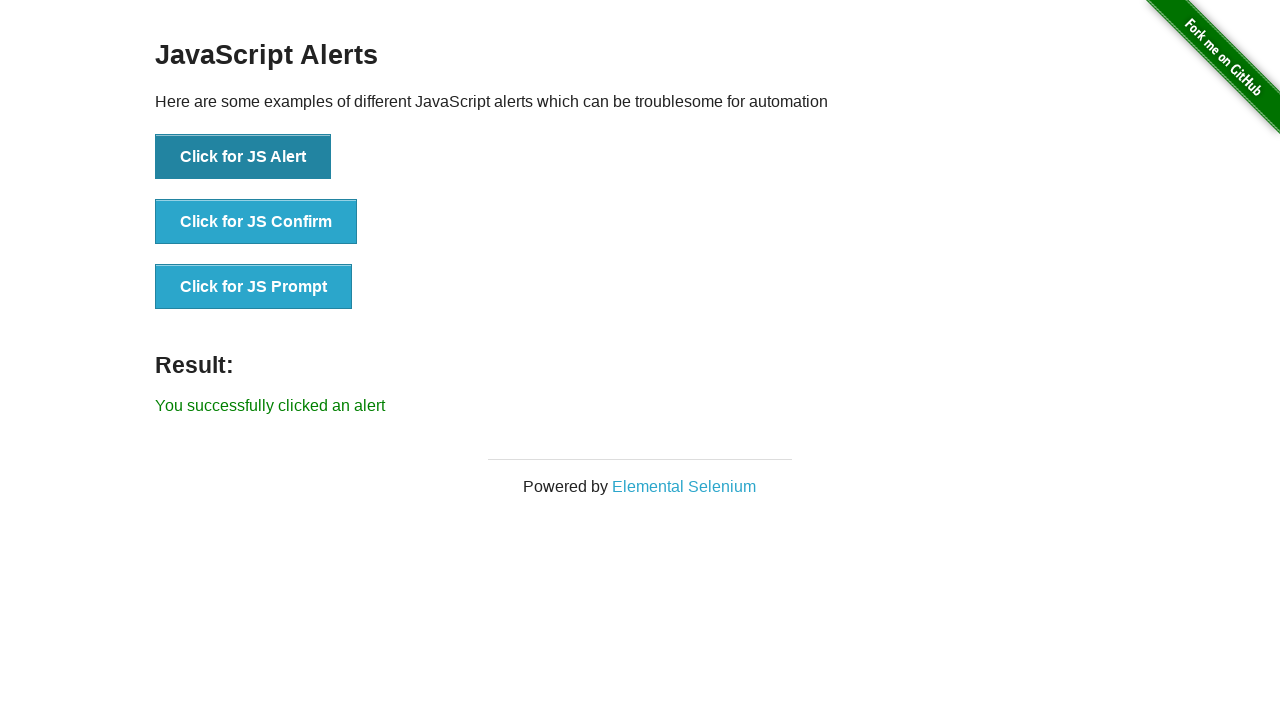

Located the result element
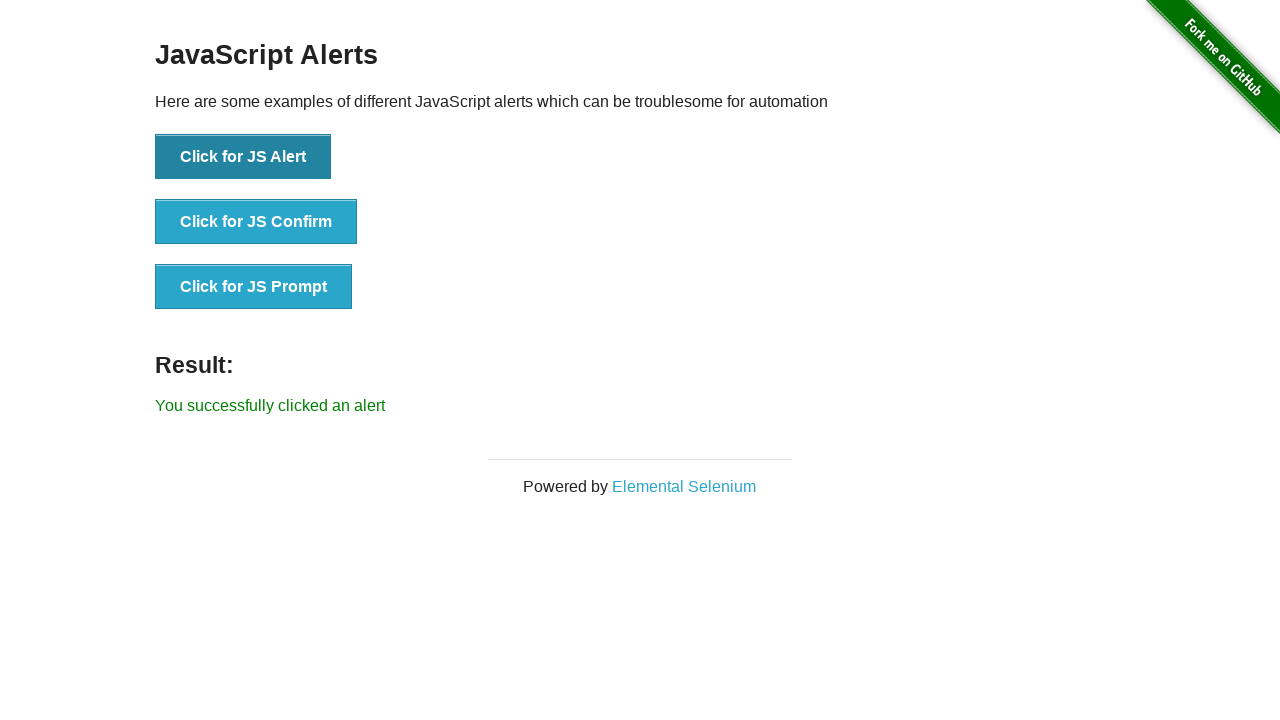

Verified that result element contains 'You successfully clicked an alert'
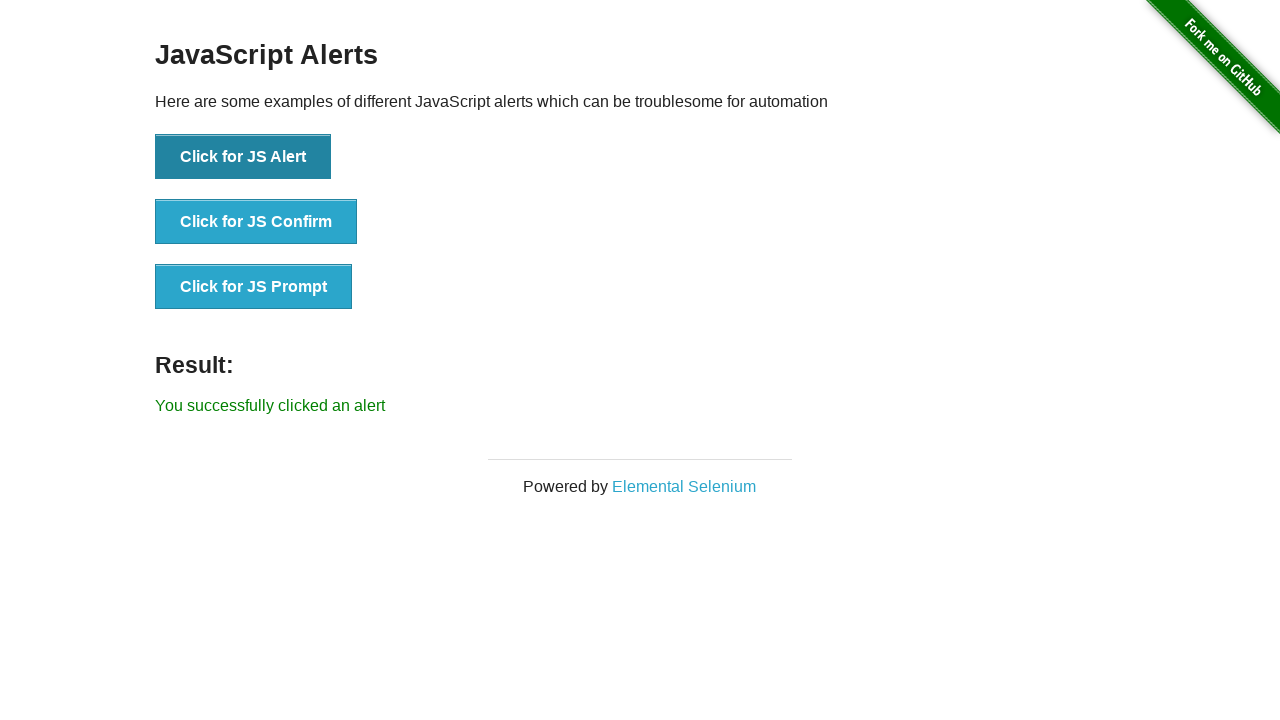

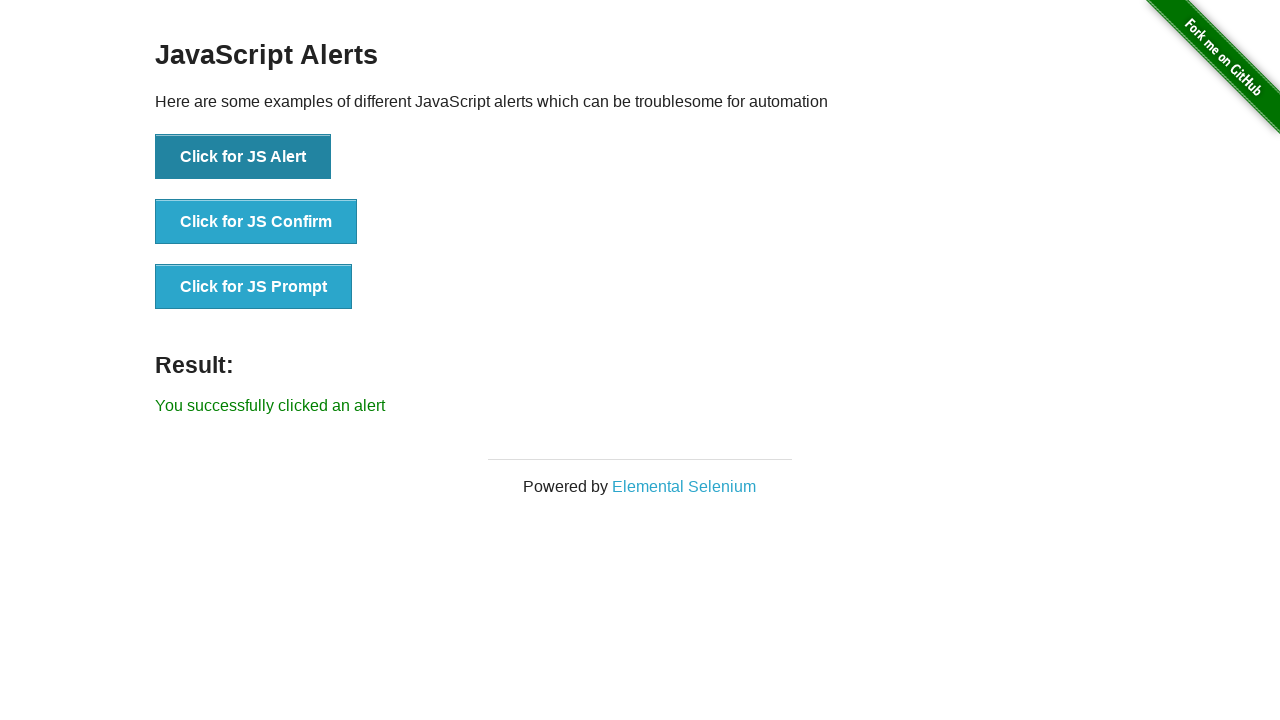